Tests dynamic loading by clicking start button and verifying hidden content becomes visible

Starting URL: http://the-internet.herokuapp.com/dynamic_loading/1

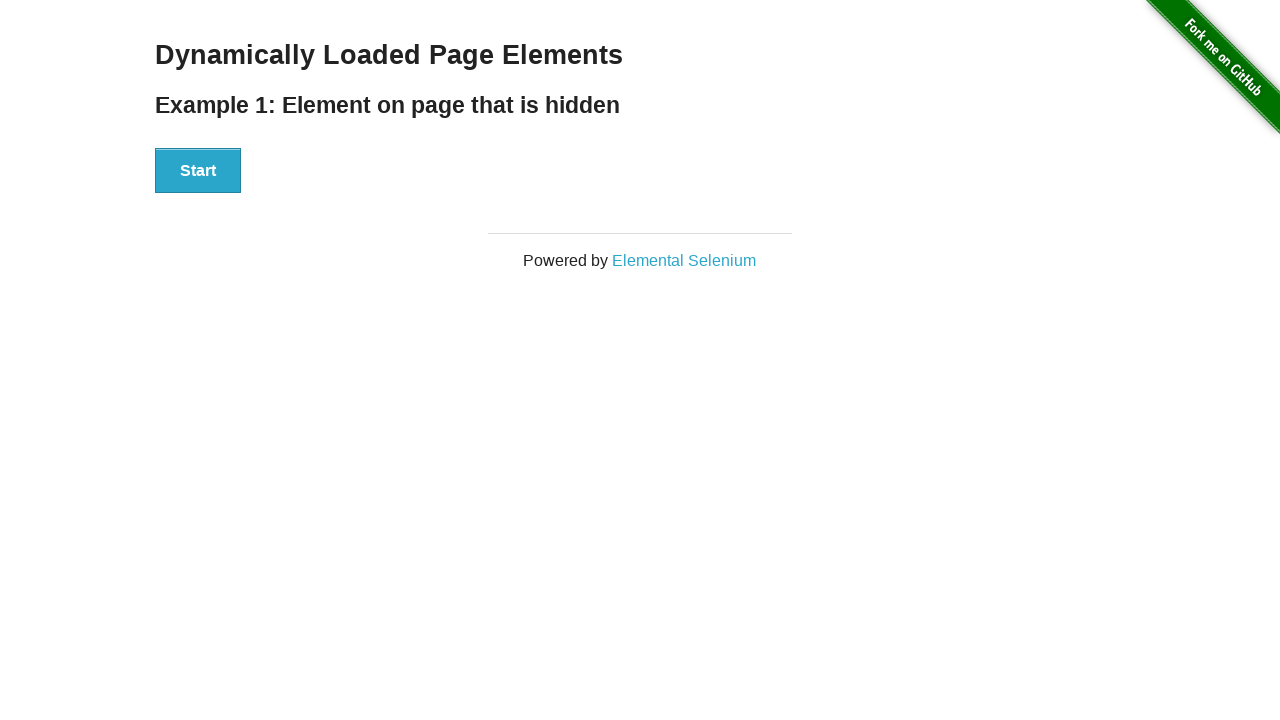

Clicked the Start button to initiate dynamic loading at (198, 171) on xpath=//button[text()='Start']
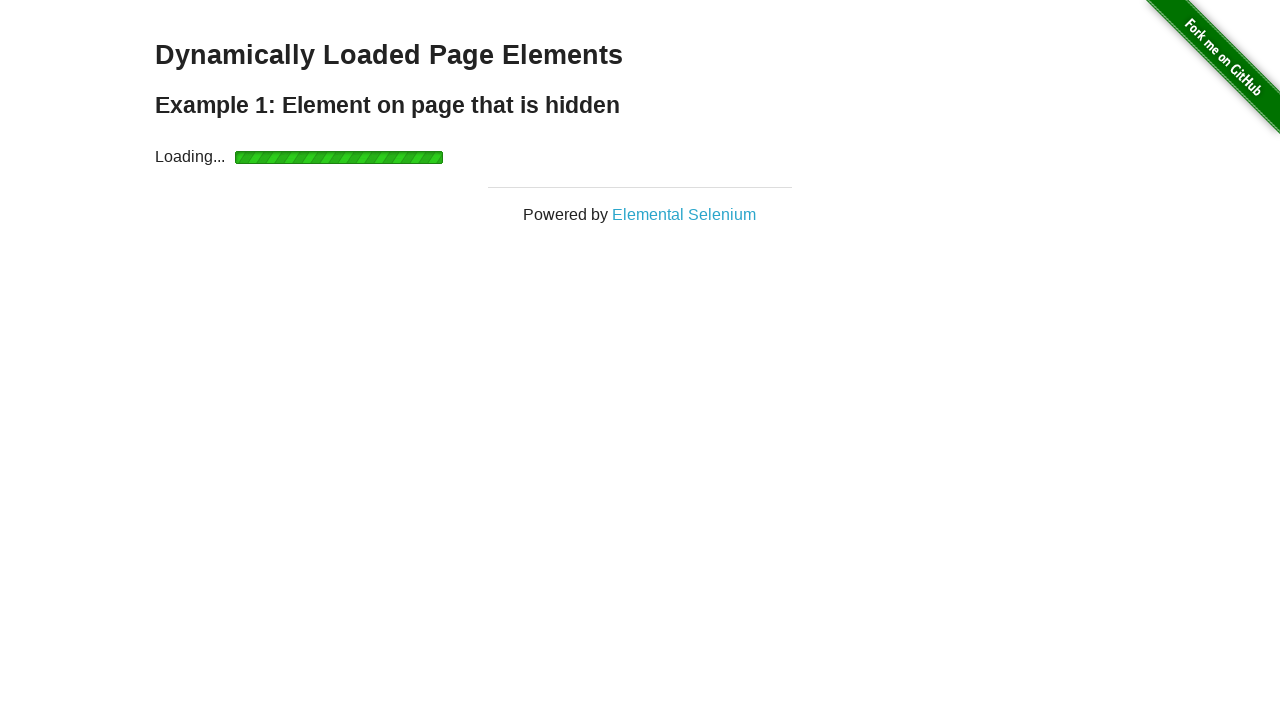

Waited for finish div with h4 to become visible
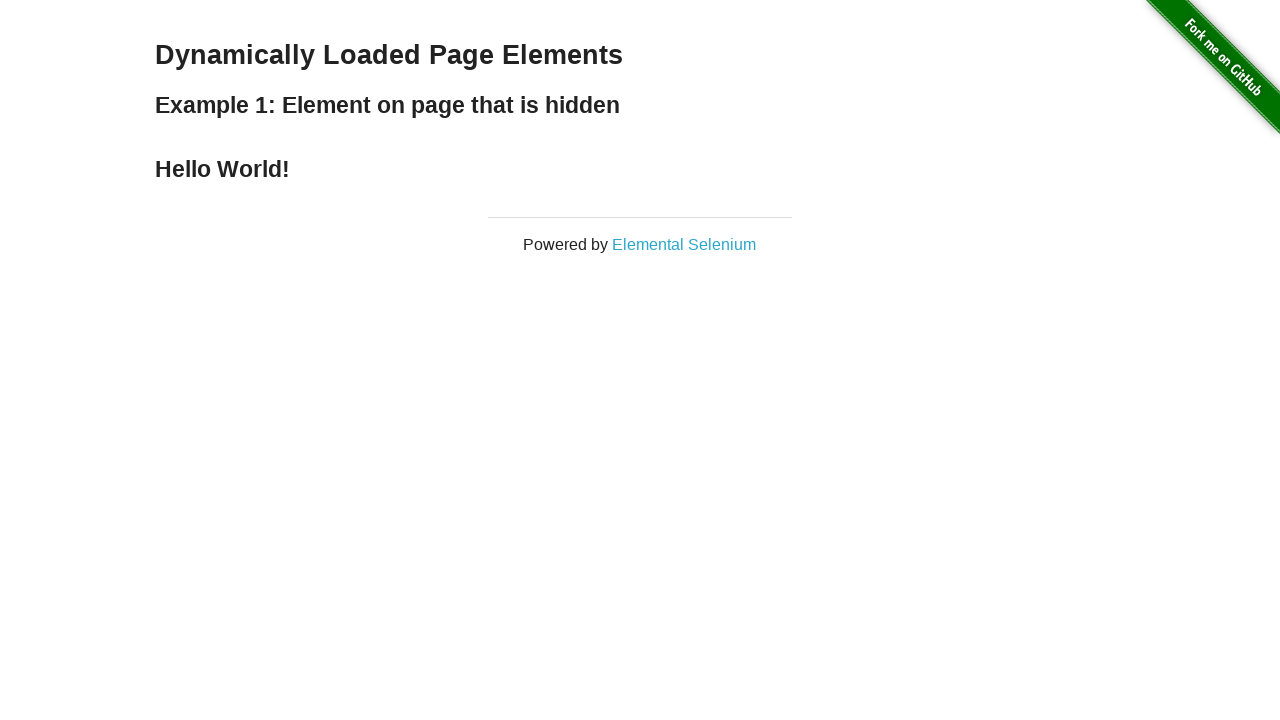

Verified that hidden content is now visible
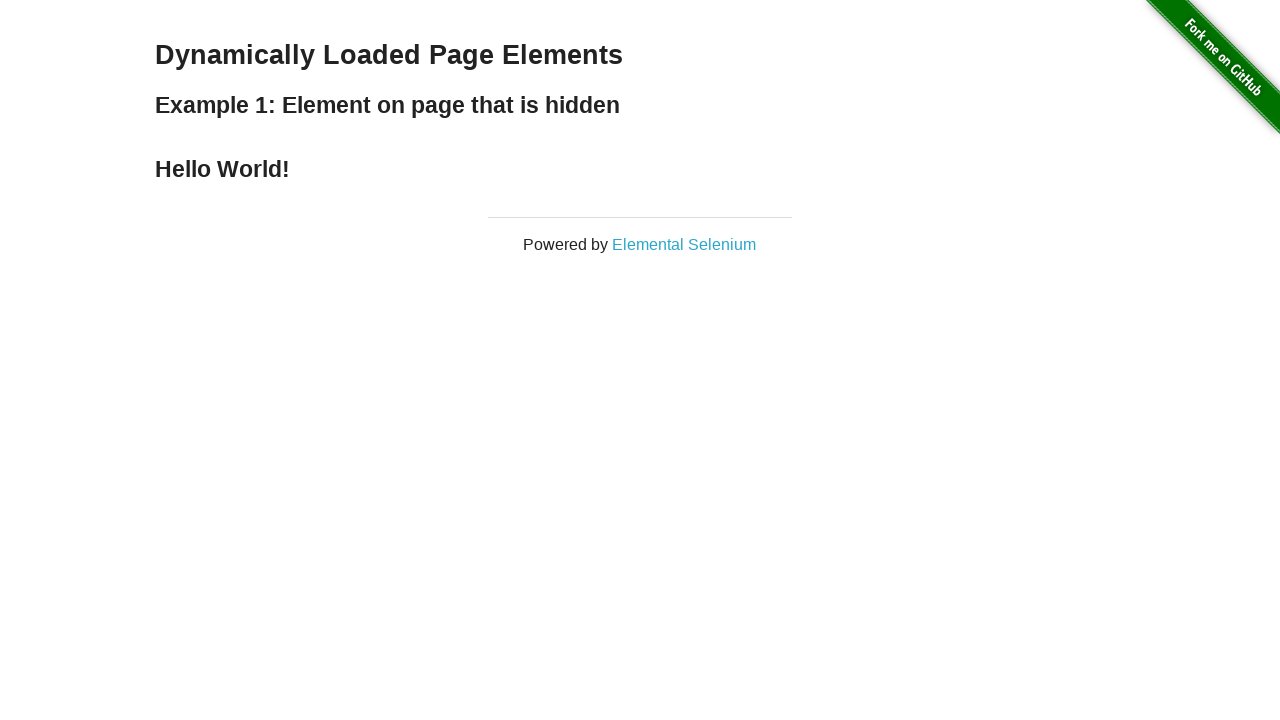

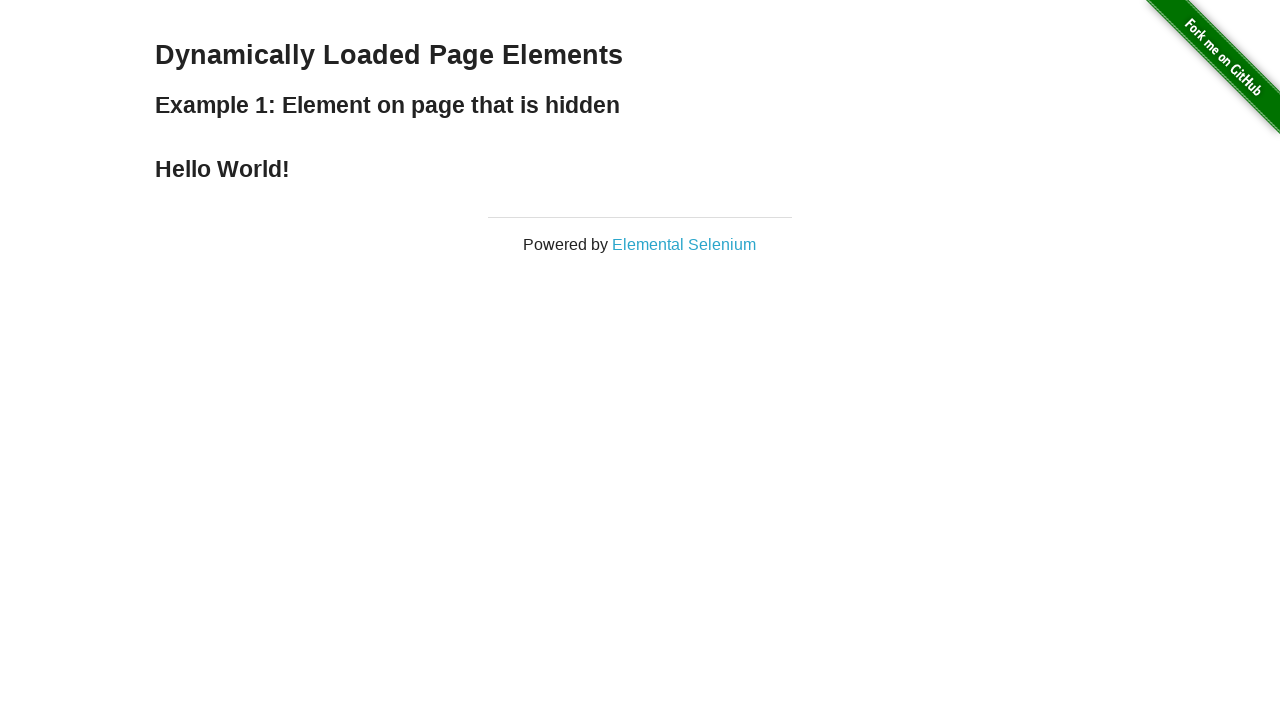